Tests various text input field operations including filling, appending, clearing, retrieving values, and checking if fields are enabled

Starting URL: https://www.leafground.com/input.xhtml

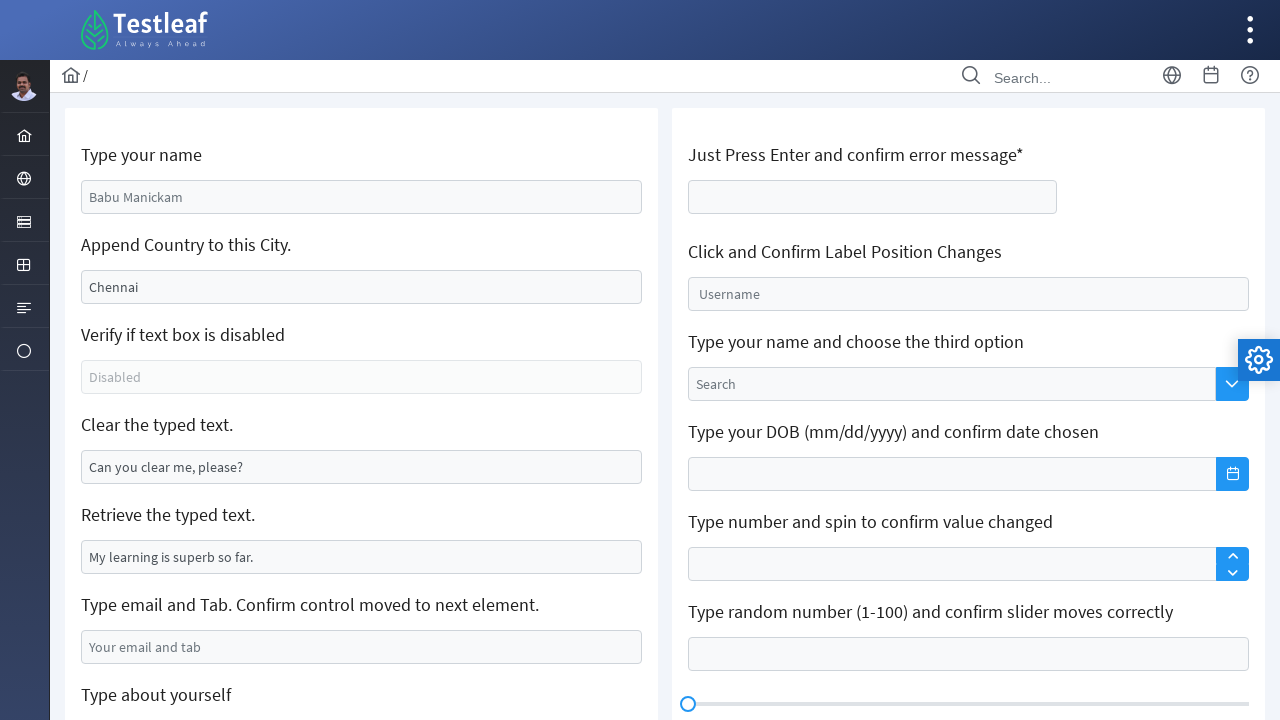

Filled name text box with 'sudharsanan' on #j_idt88\:name
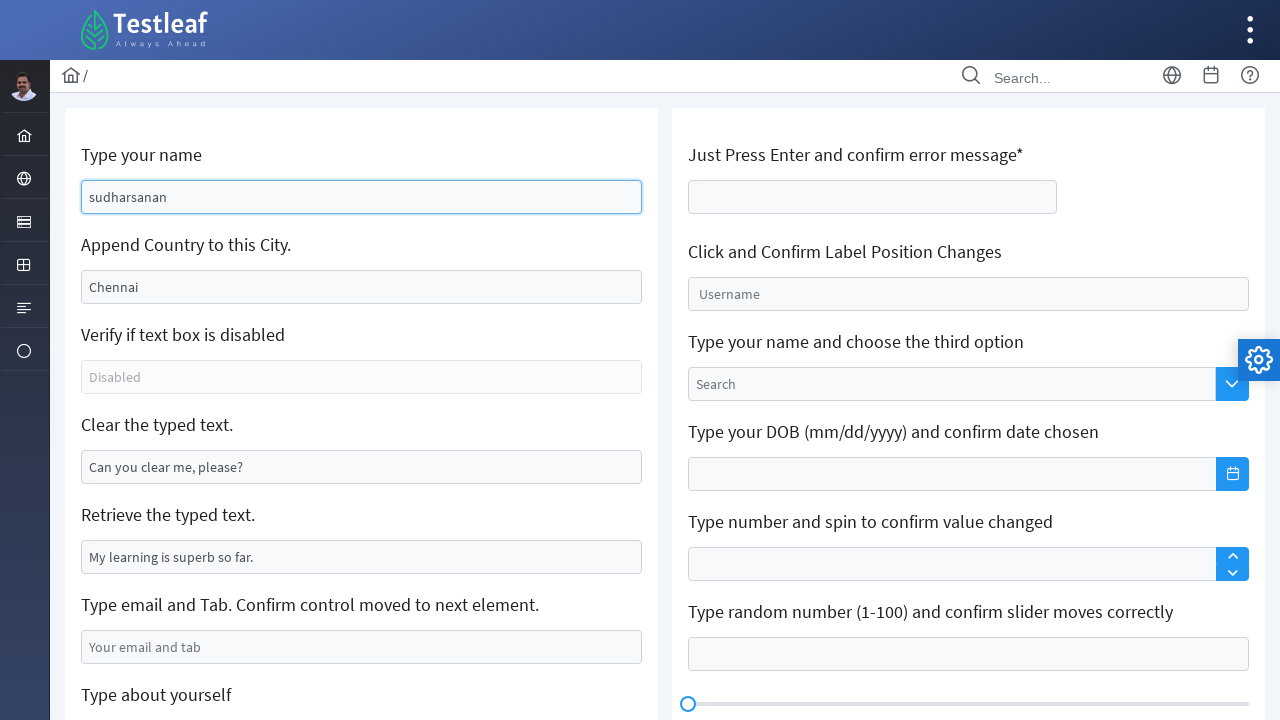

Appended ' India' to existing text box content on input[name='j_idt88:j_idt91']
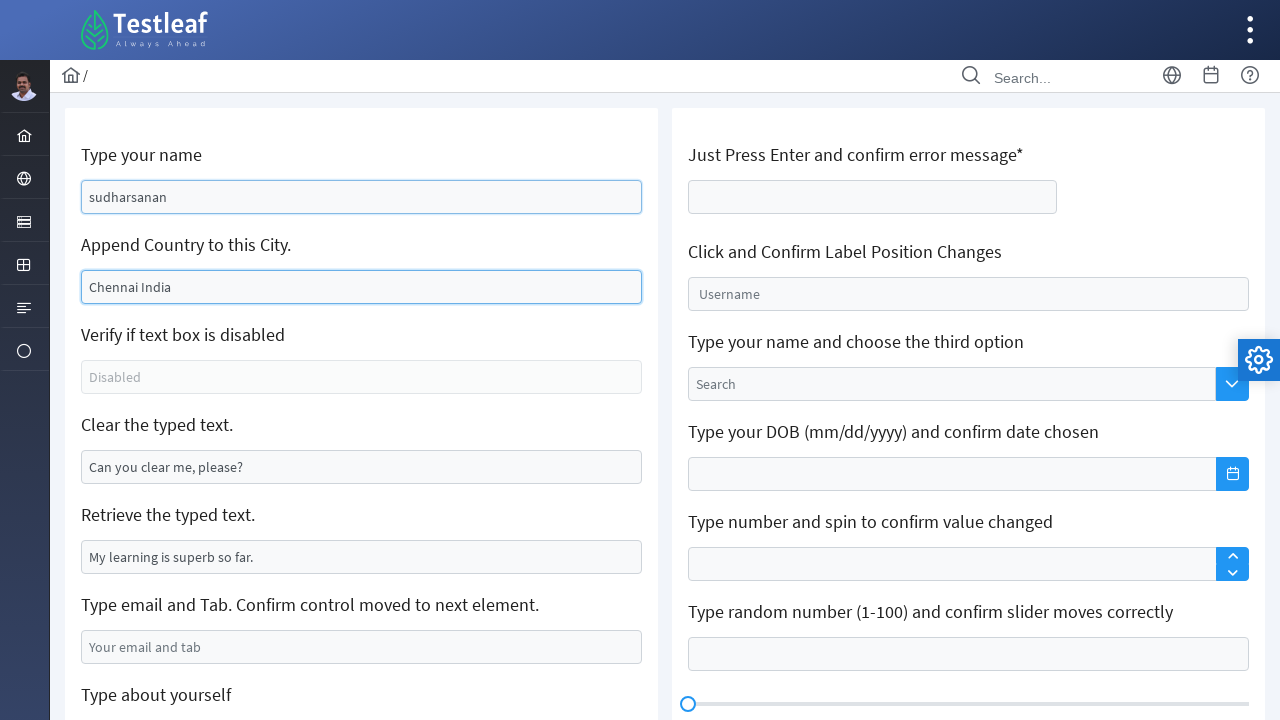

Cleared text box content on #j_idt88\:j_idt95
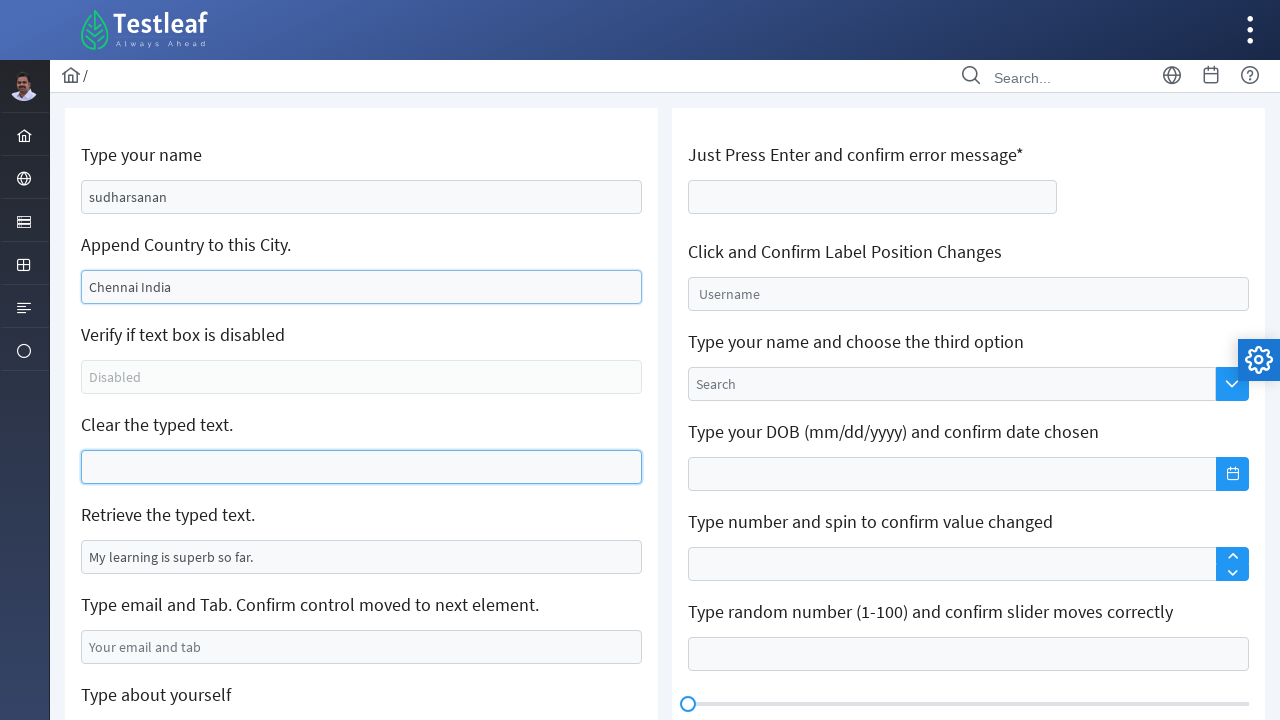

Retrieved value from pre-filled text box: 'My learning is superb so far.'
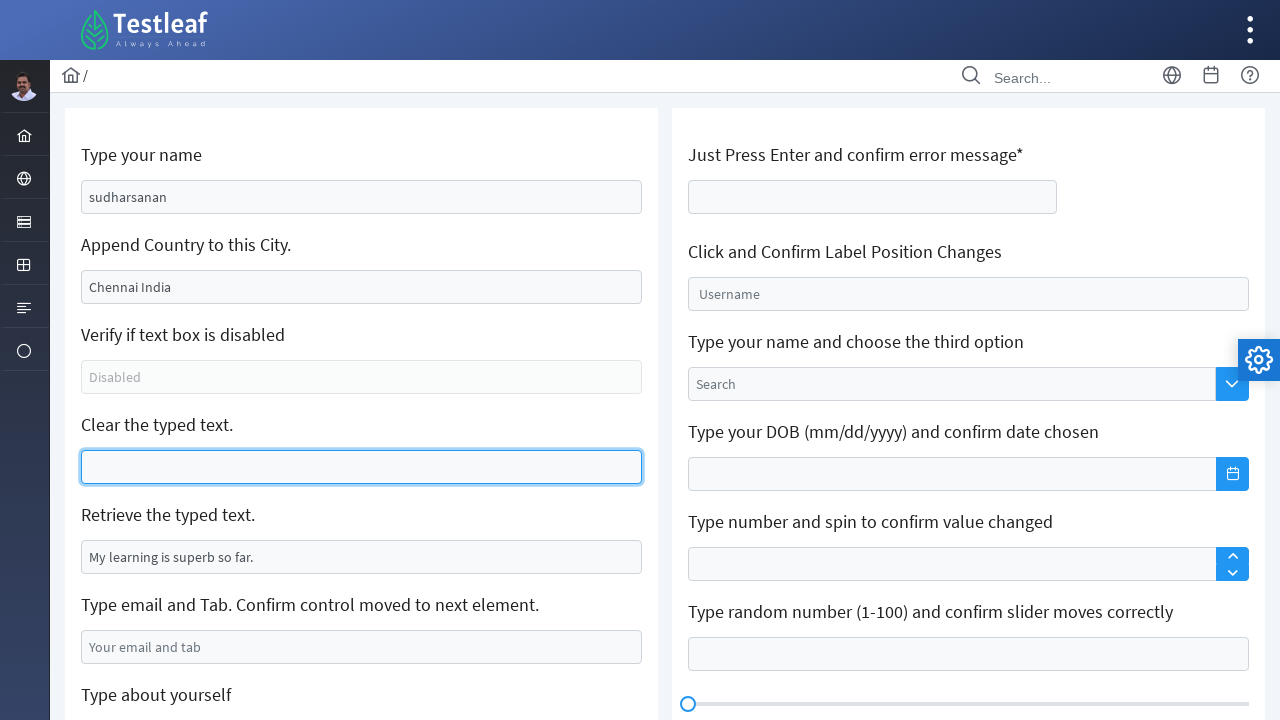

Checked if text box is enabled: False
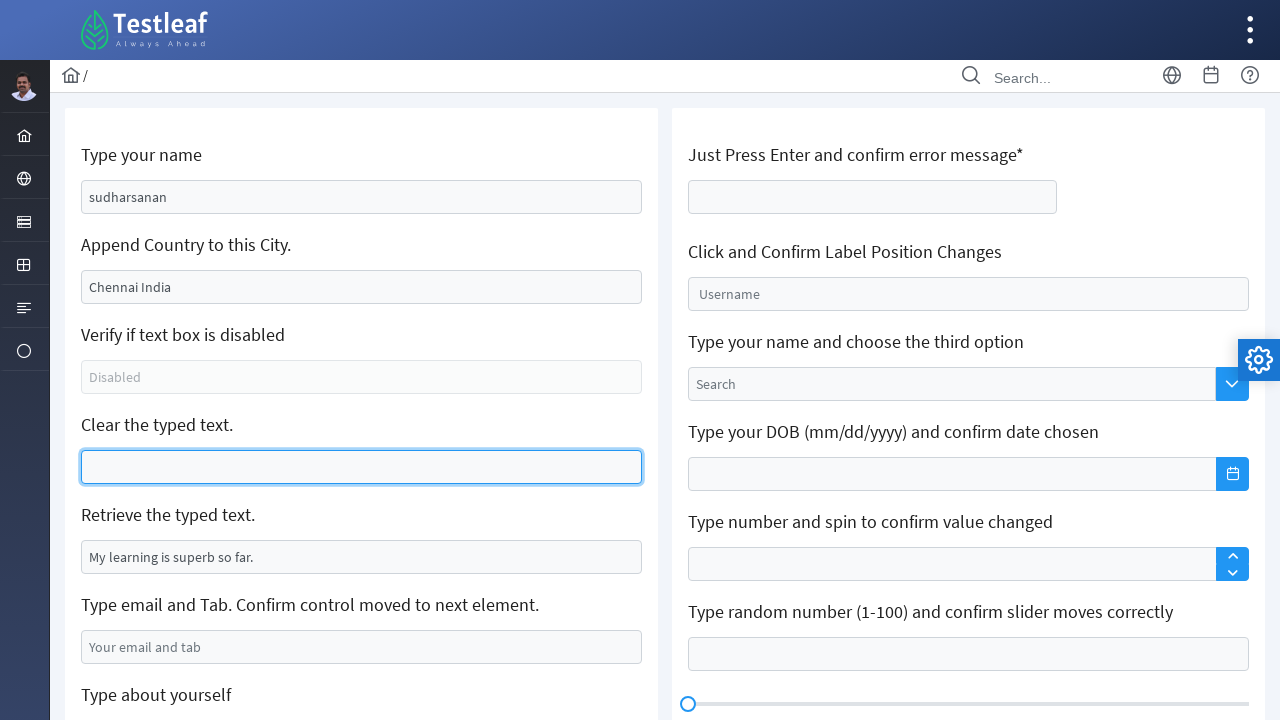

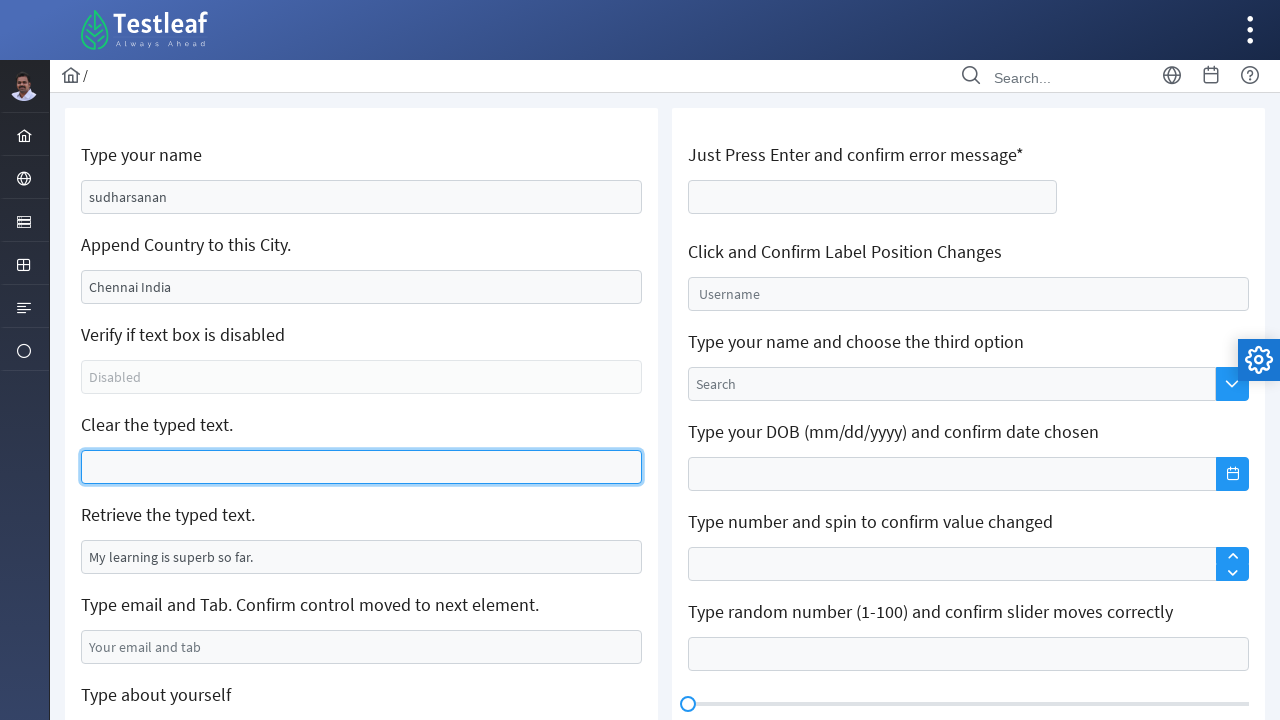